Tests JavaScript alert dialog handling by navigating to the JavaScript Dialogs page, triggering a JS alert, accepting it, and verifying the response message is displayed.

Starting URL: https://practice.expandtesting.com/

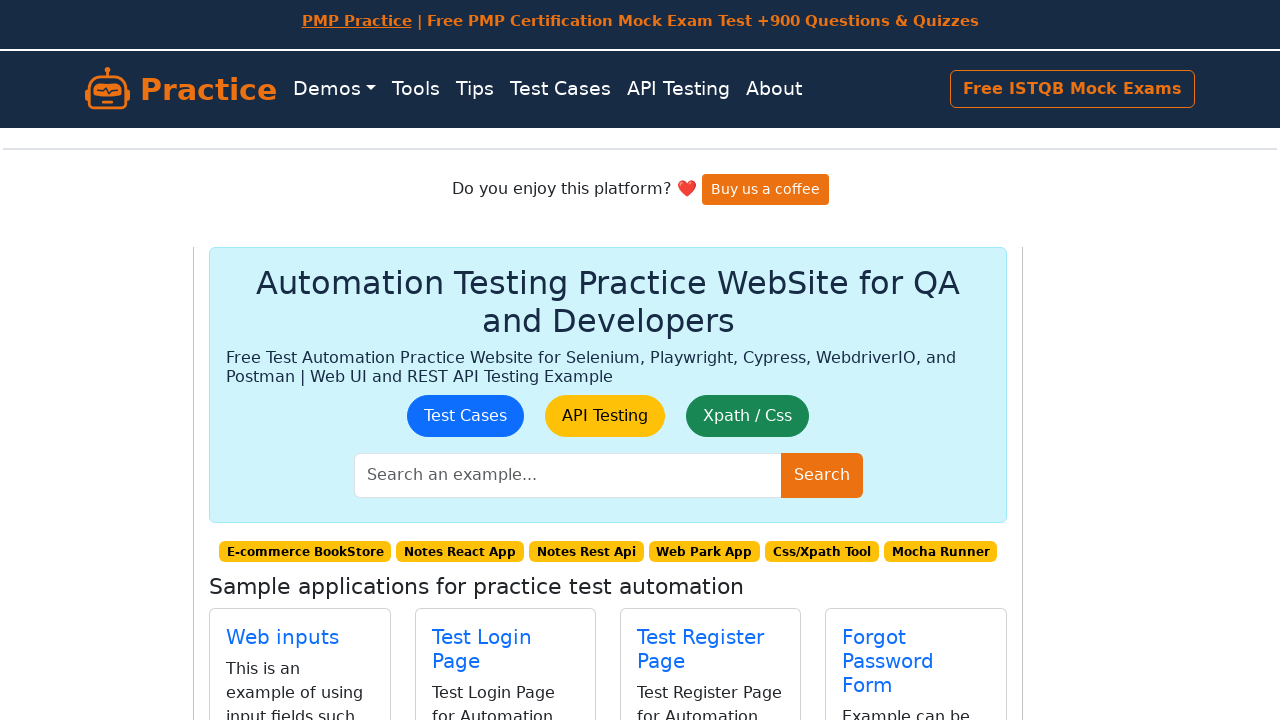

Navigated to practice.expandtesting.com
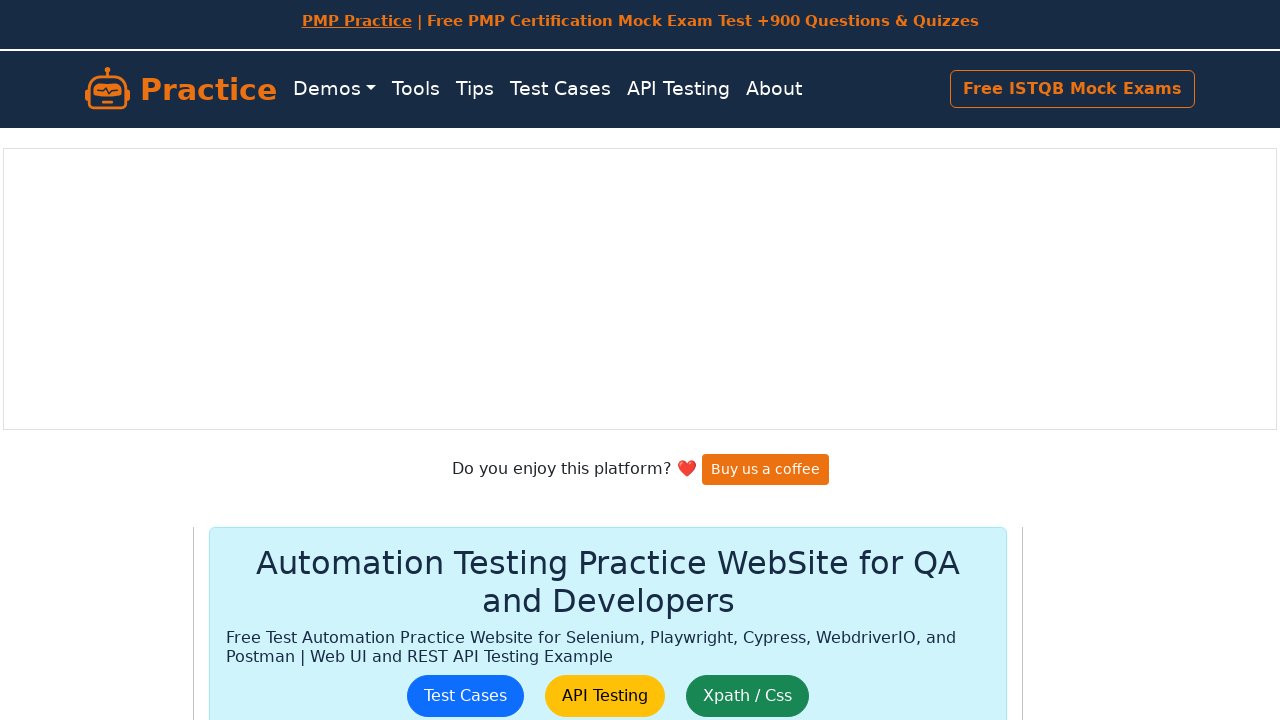

Clicked on JavaScript Dialogs link at (277, 388) on text="JavaScript Dialogs"
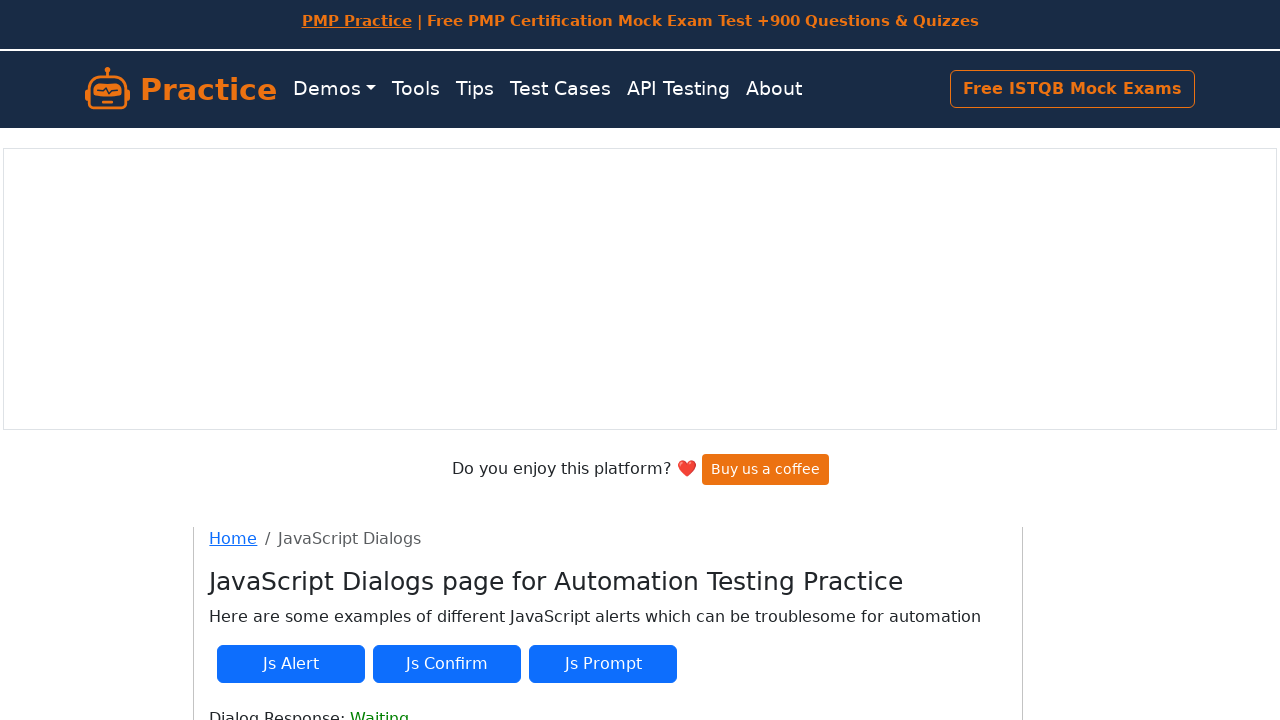

Set up dialog handler to accept alerts
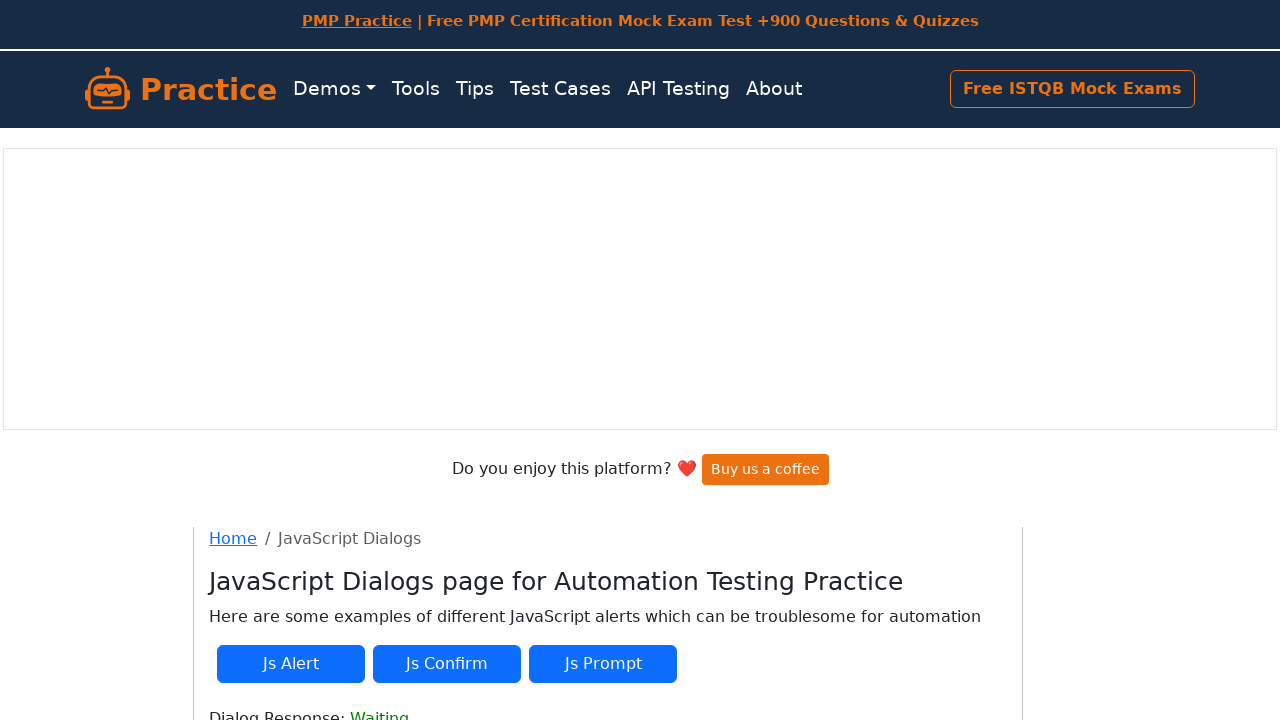

Clicked JS Alert button to trigger the alert at (291, 664) on button#js-alert
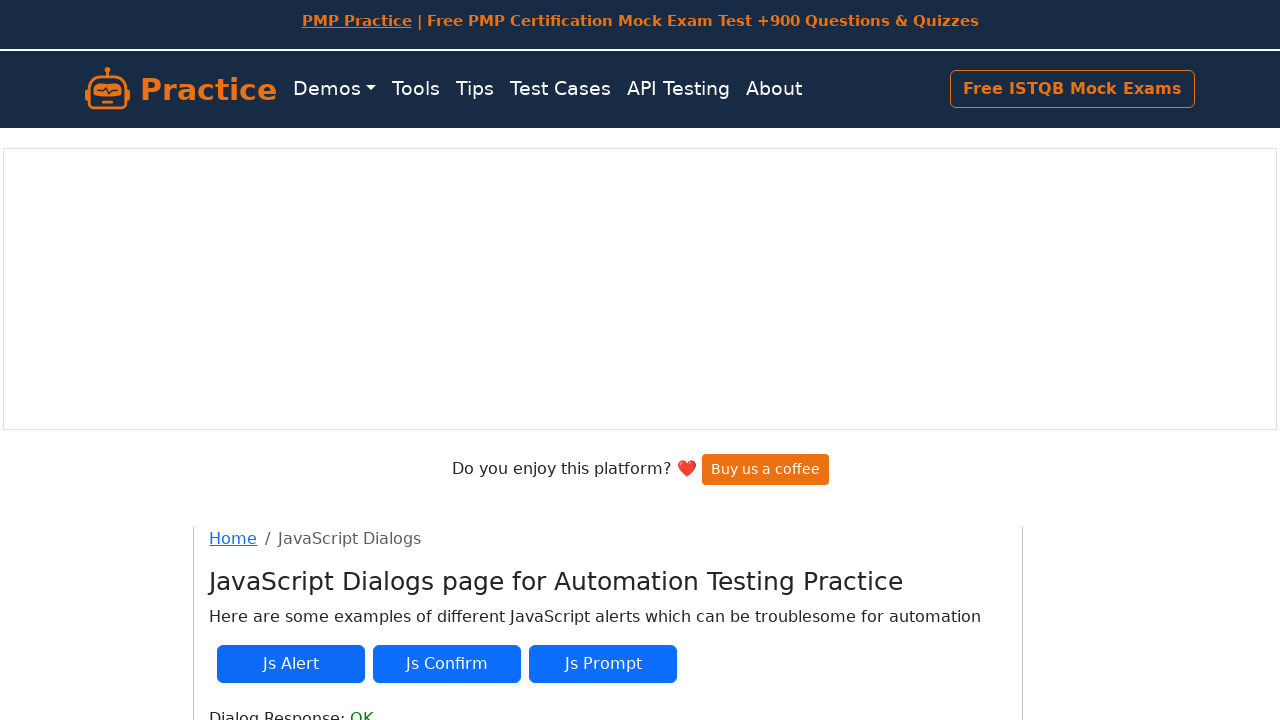

Dialog response message appeared on page
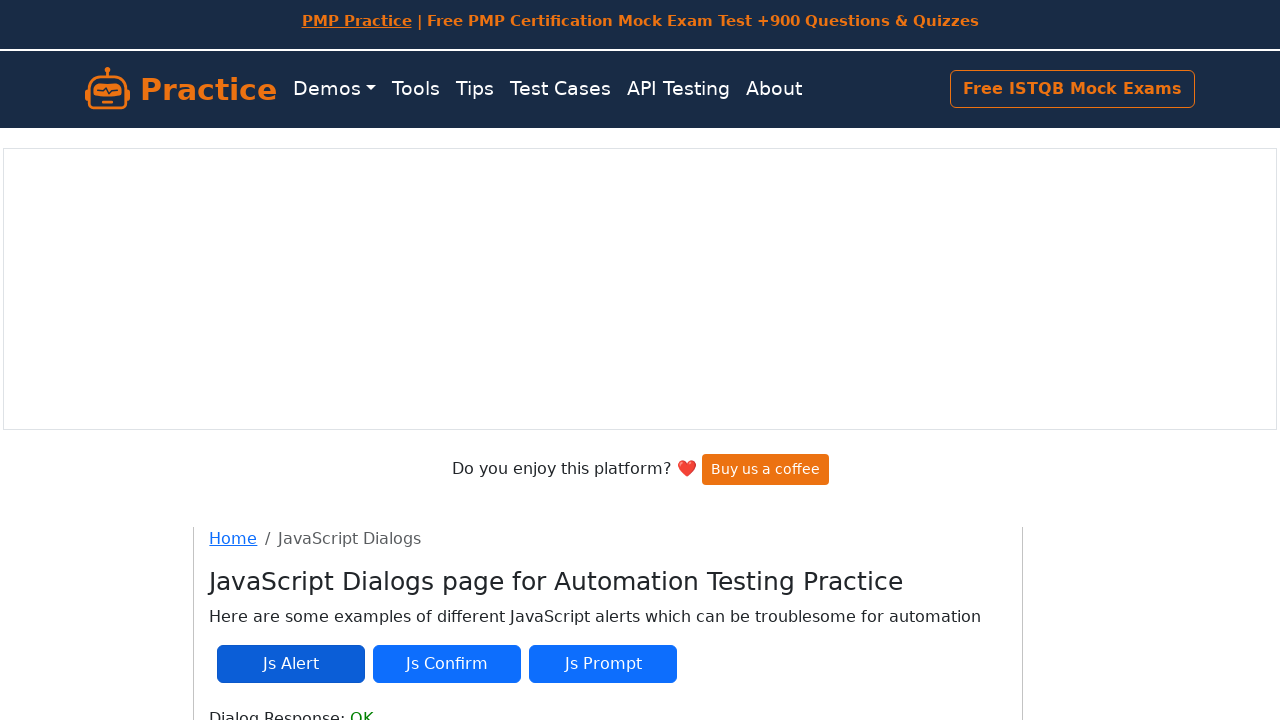

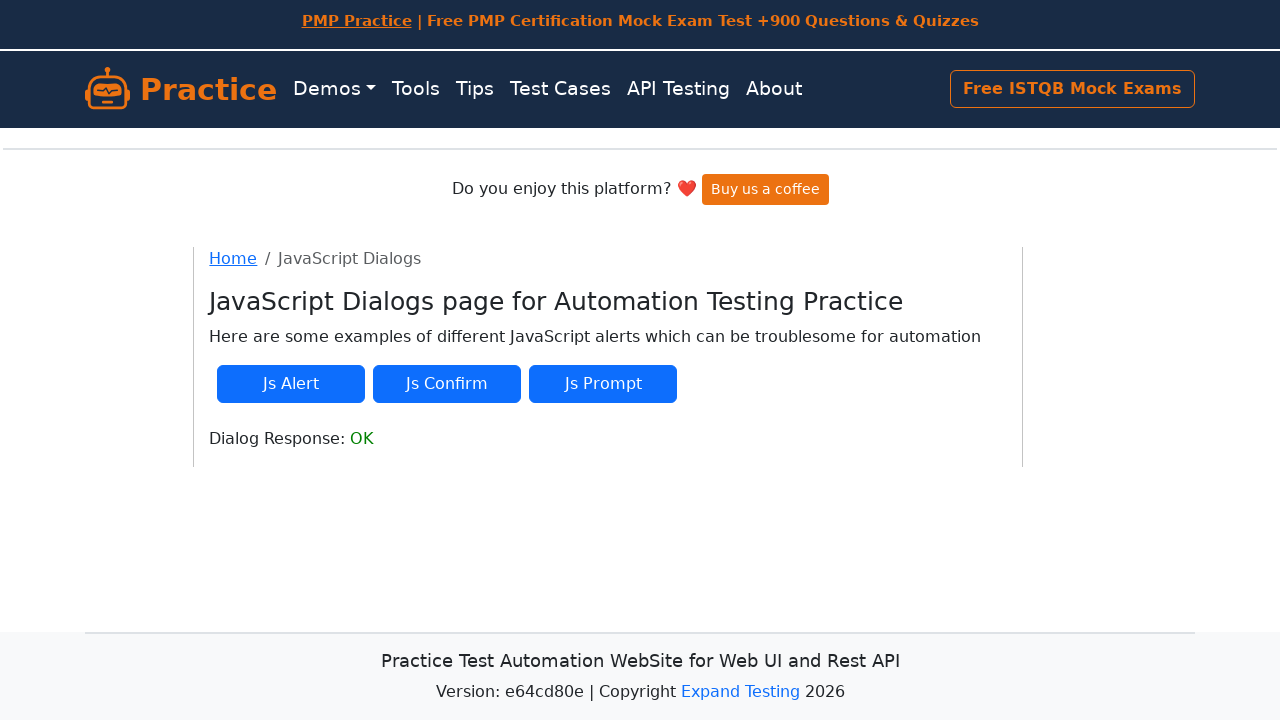